Tests dropdown selection using various methods and verifies option states

Starting URL: https://the-internet.herokuapp.com/dropdown

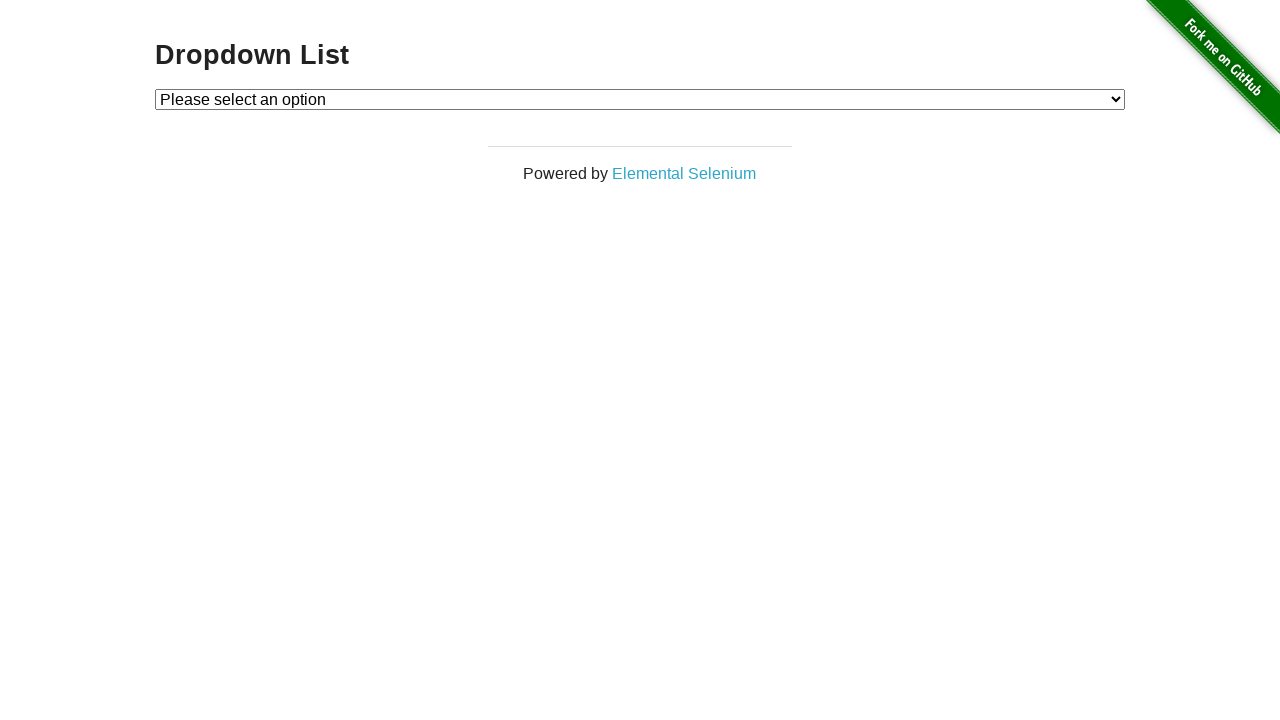

Selected Option 2 by value on #dropdown
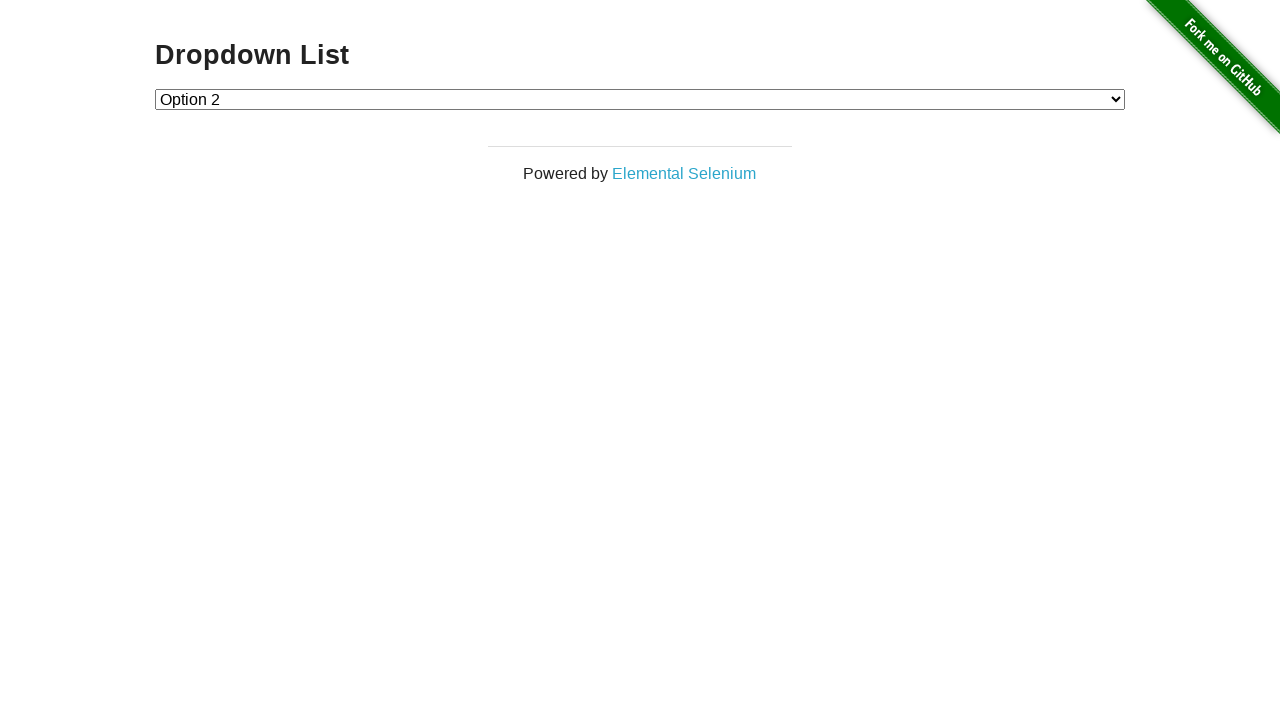

Selected Option 1 by visible text on #dropdown
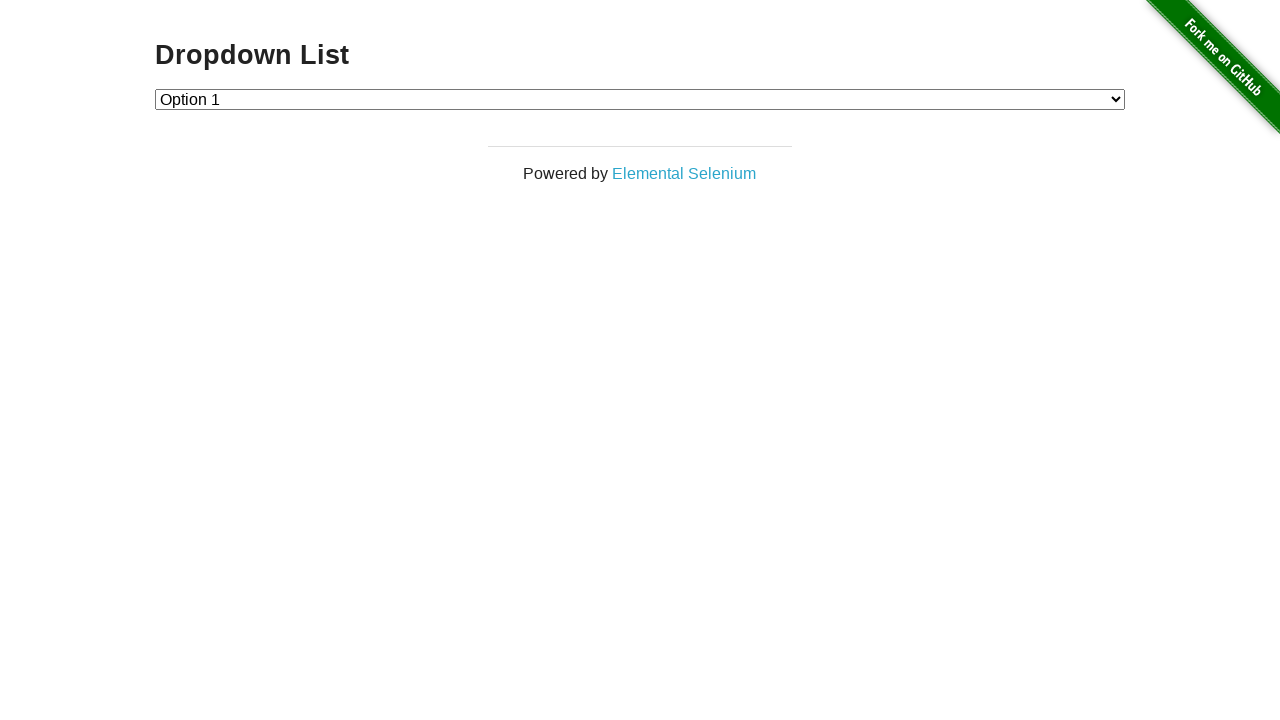

Selected first option (disabled 'Please select an option') by index on #dropdown
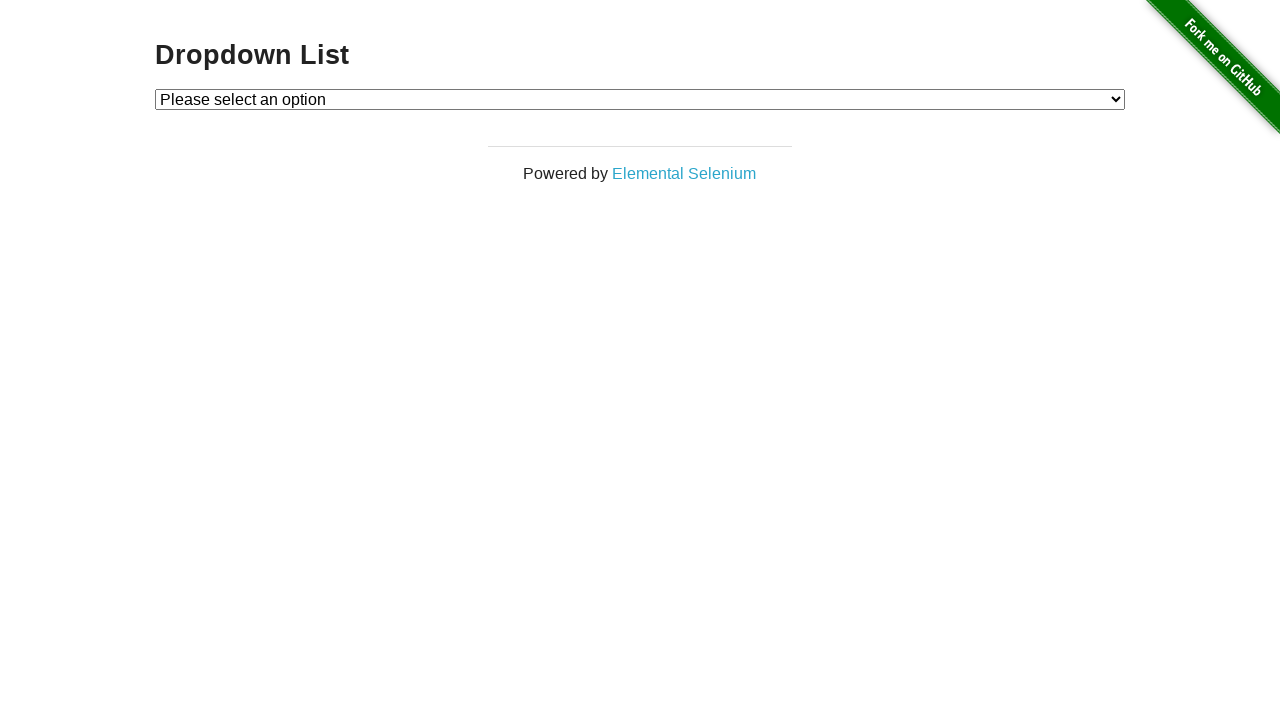

Verified first option is disabled
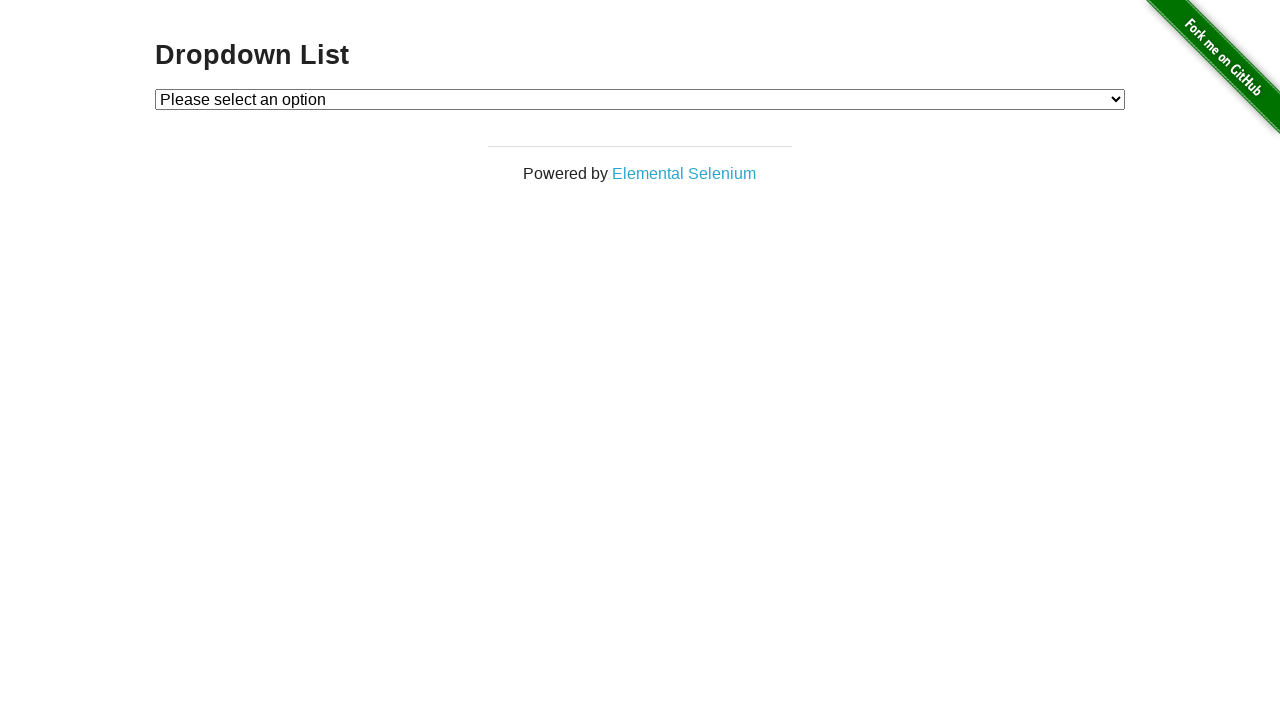

Verified second option is enabled
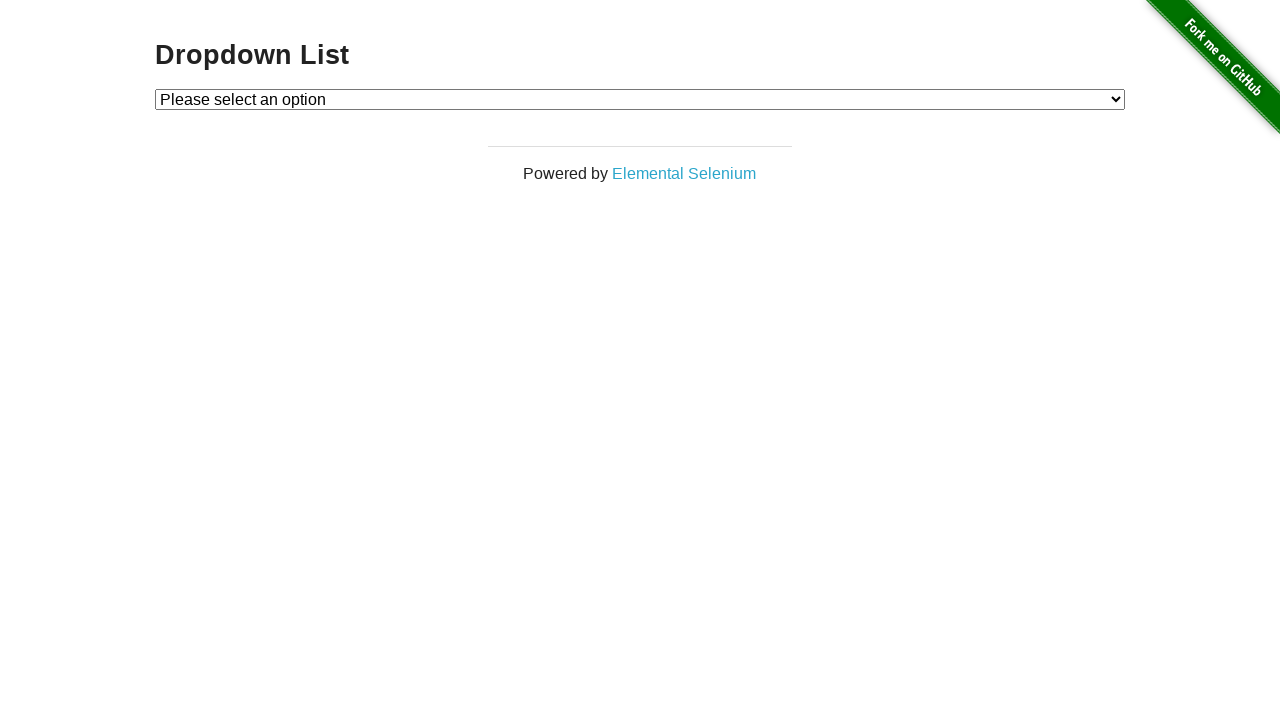

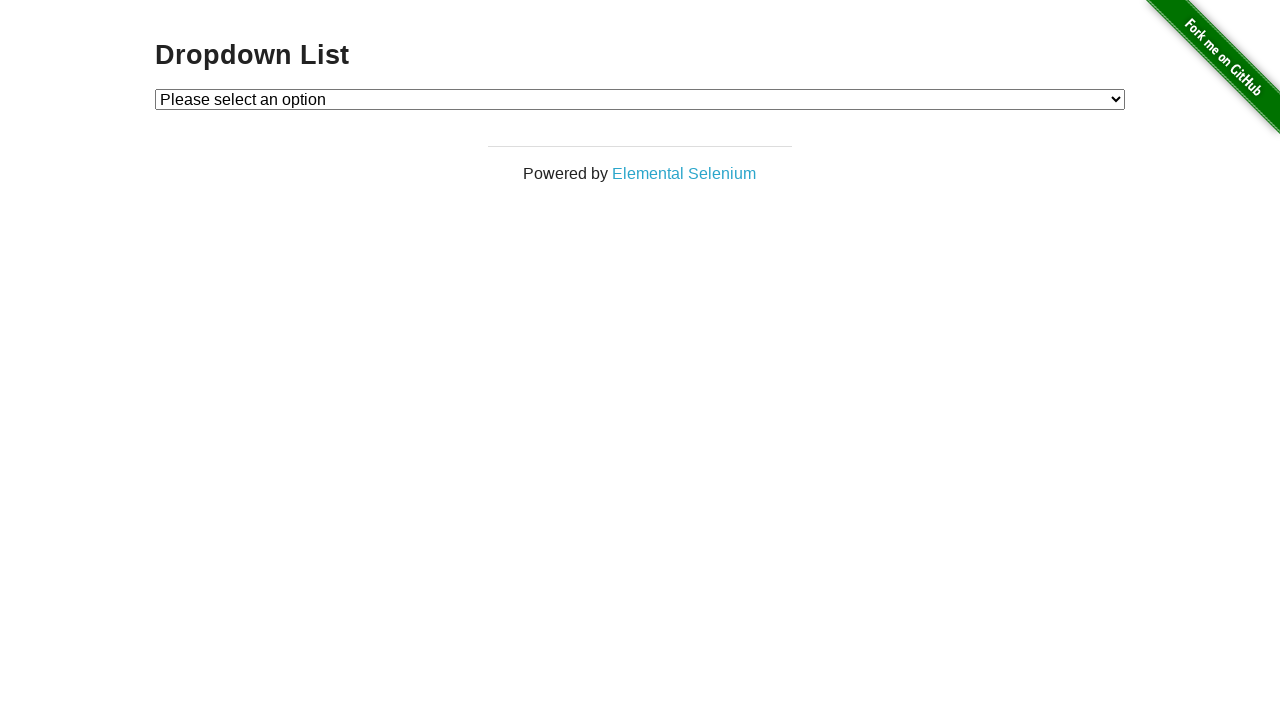